Tests the search/filter functionality on a product table by searching for "Tomato" and verifying filtered results

Starting URL: https://rahulshettyacademy.com/seleniumPractise/#/offers

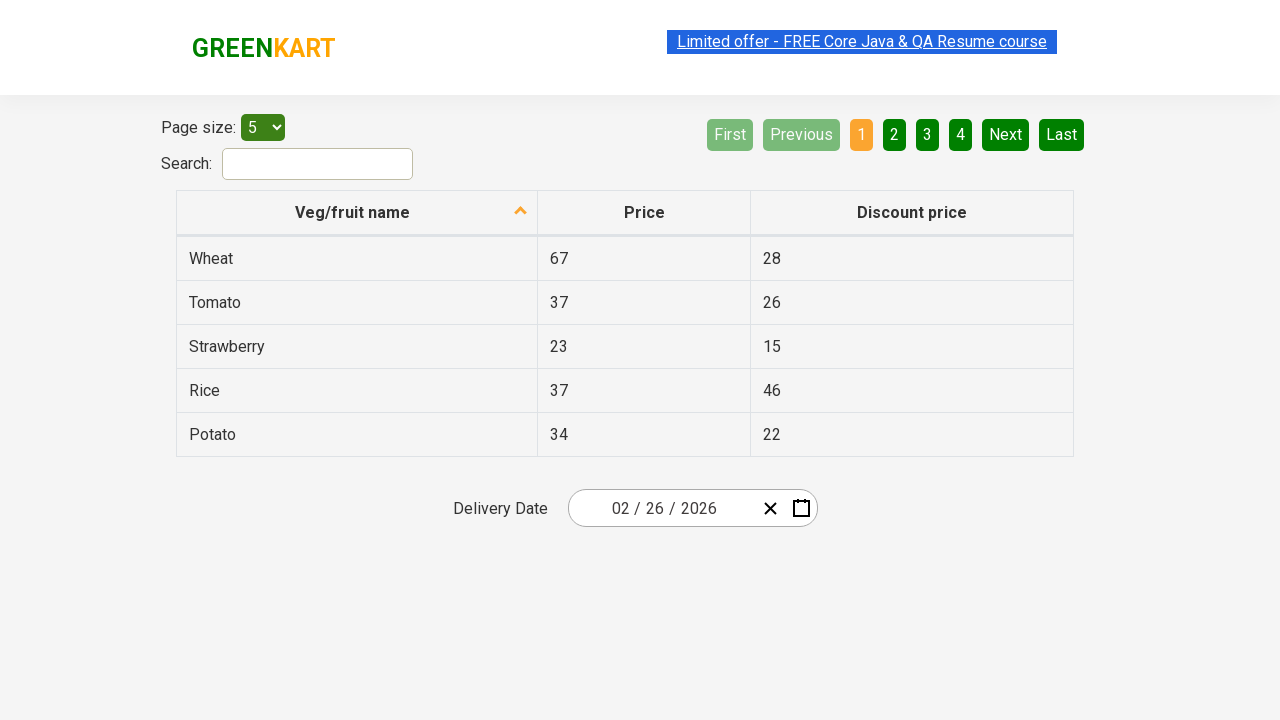

Waited for page to load (3000ms)
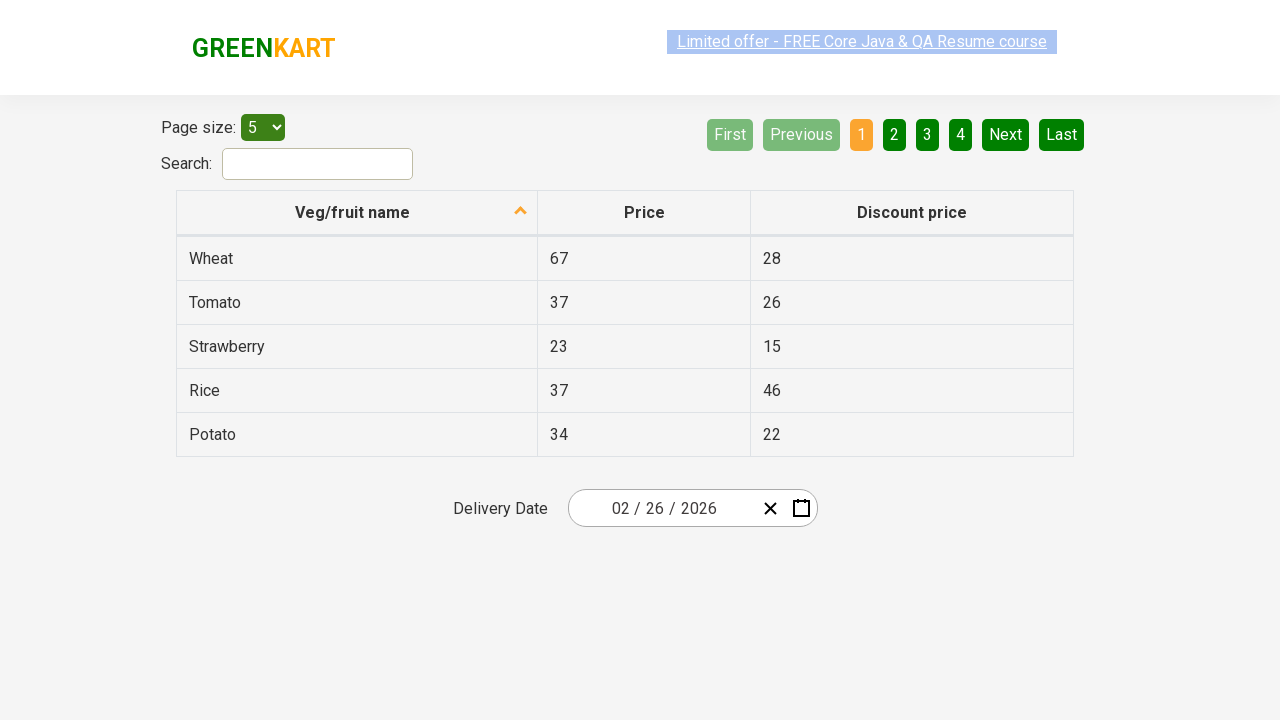

Clicked on search field at (318, 164) on xpath=//input[@id='search-field']
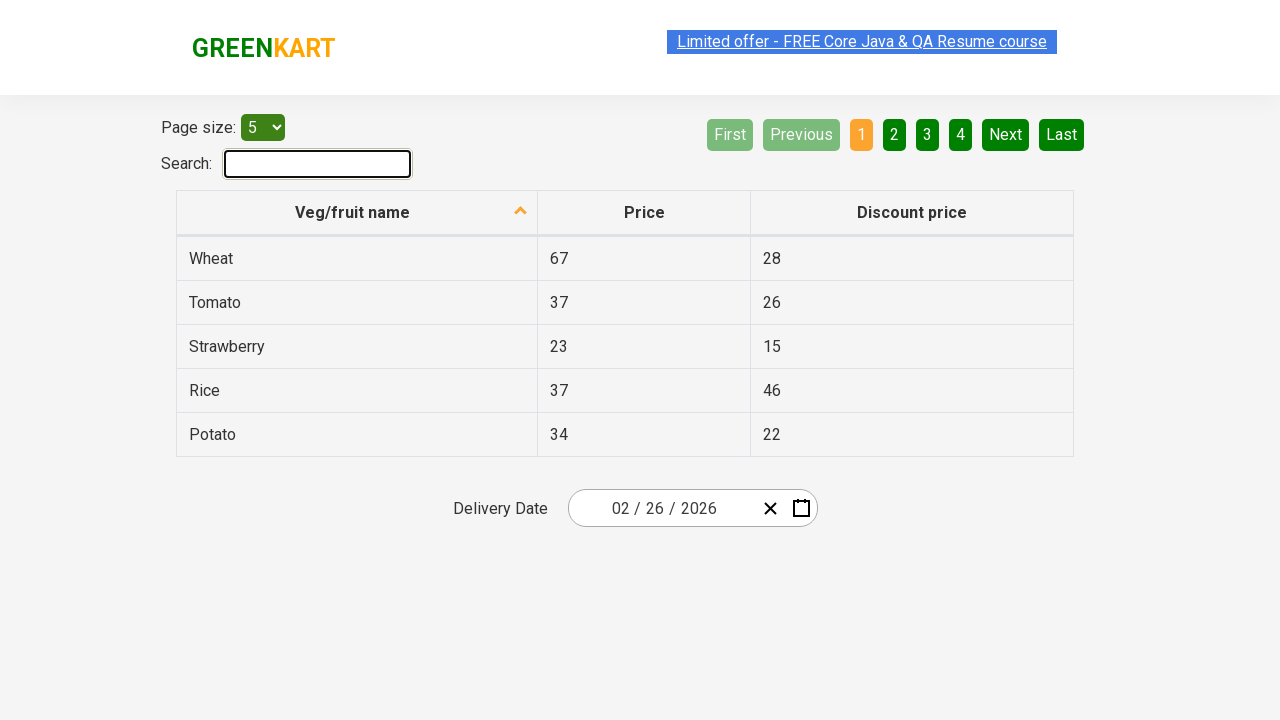

Filled search field with 'Tomato' on //input[@id='search-field']
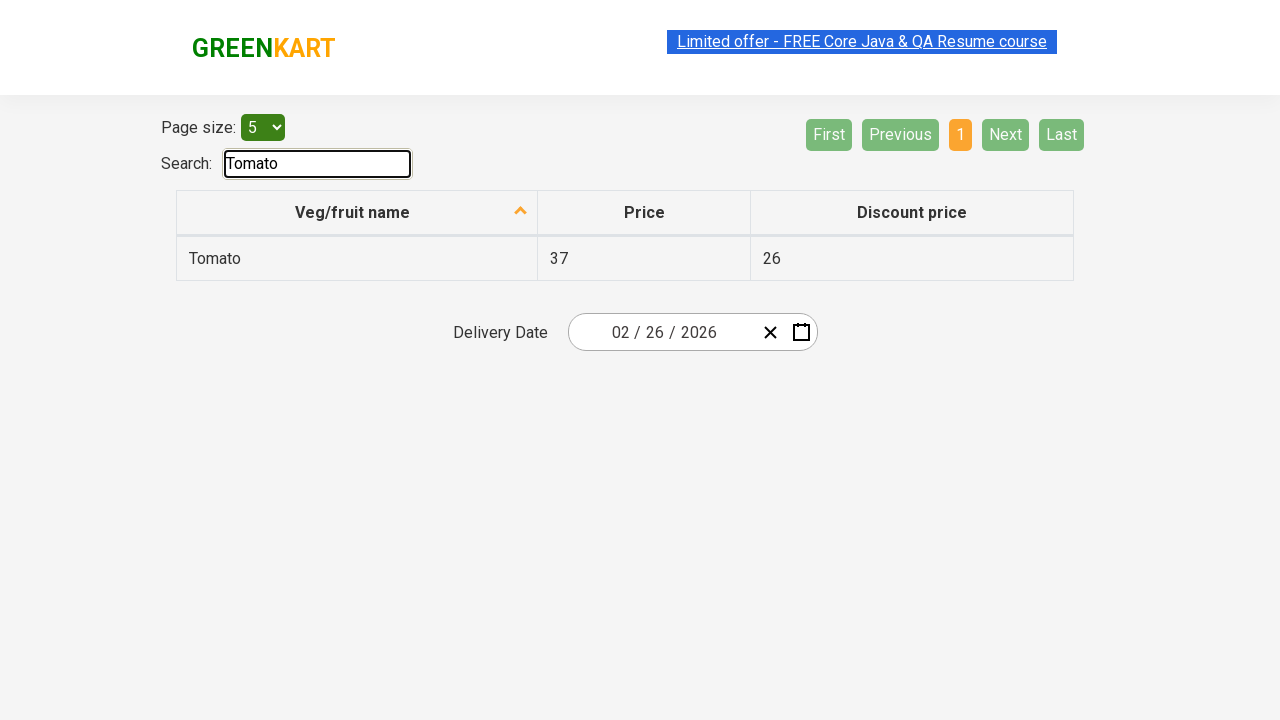

Waited for search results to filter (1000ms)
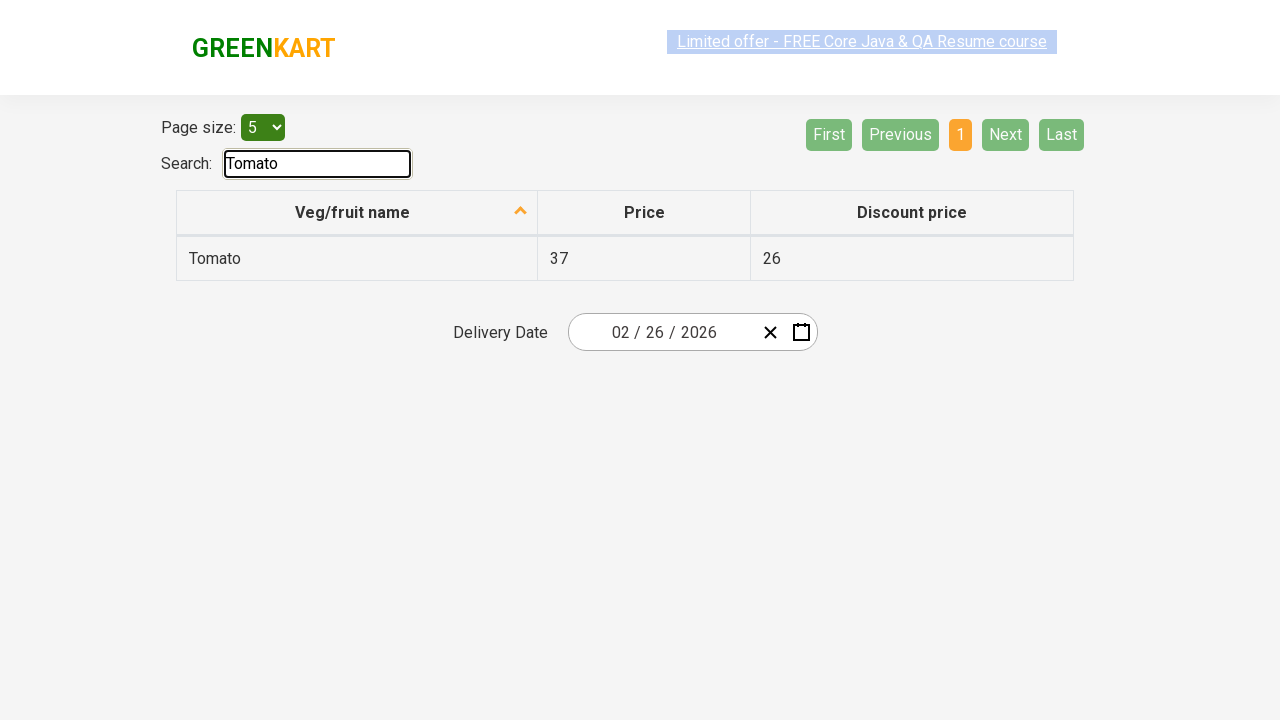

Retrieved all filtered product table elements
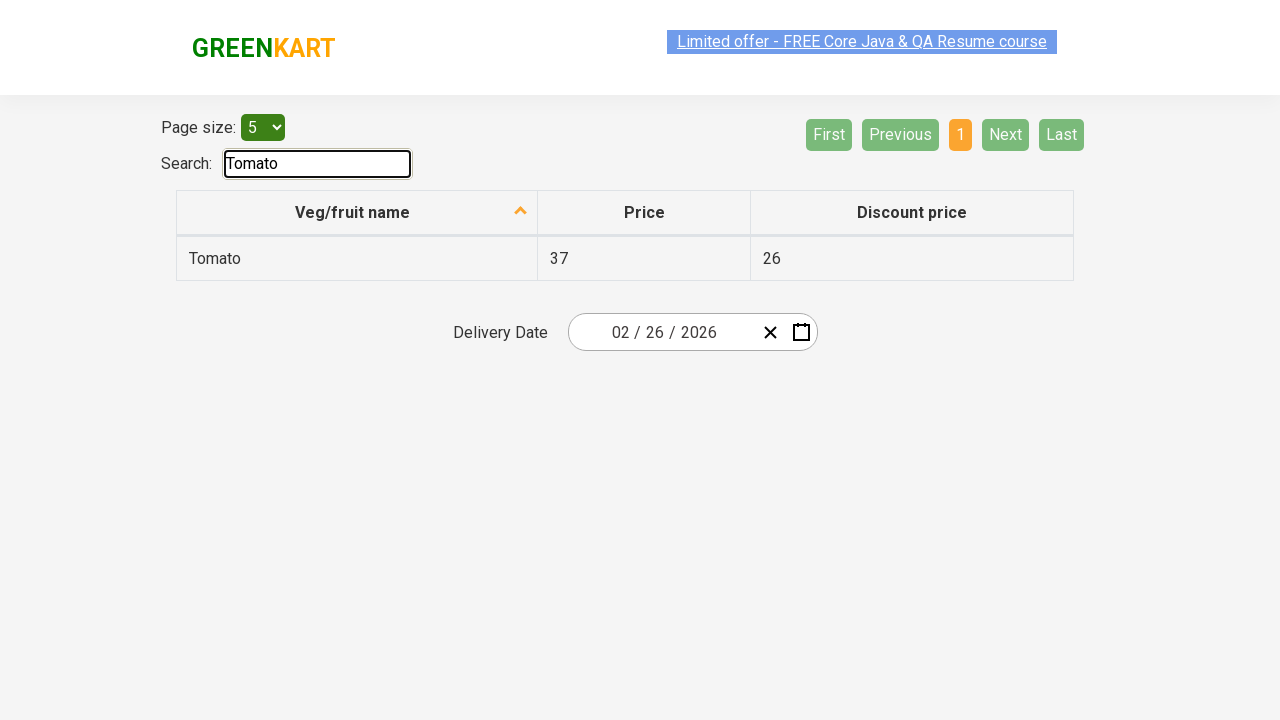

Verified filtered result contains 'Tomato': Tomato
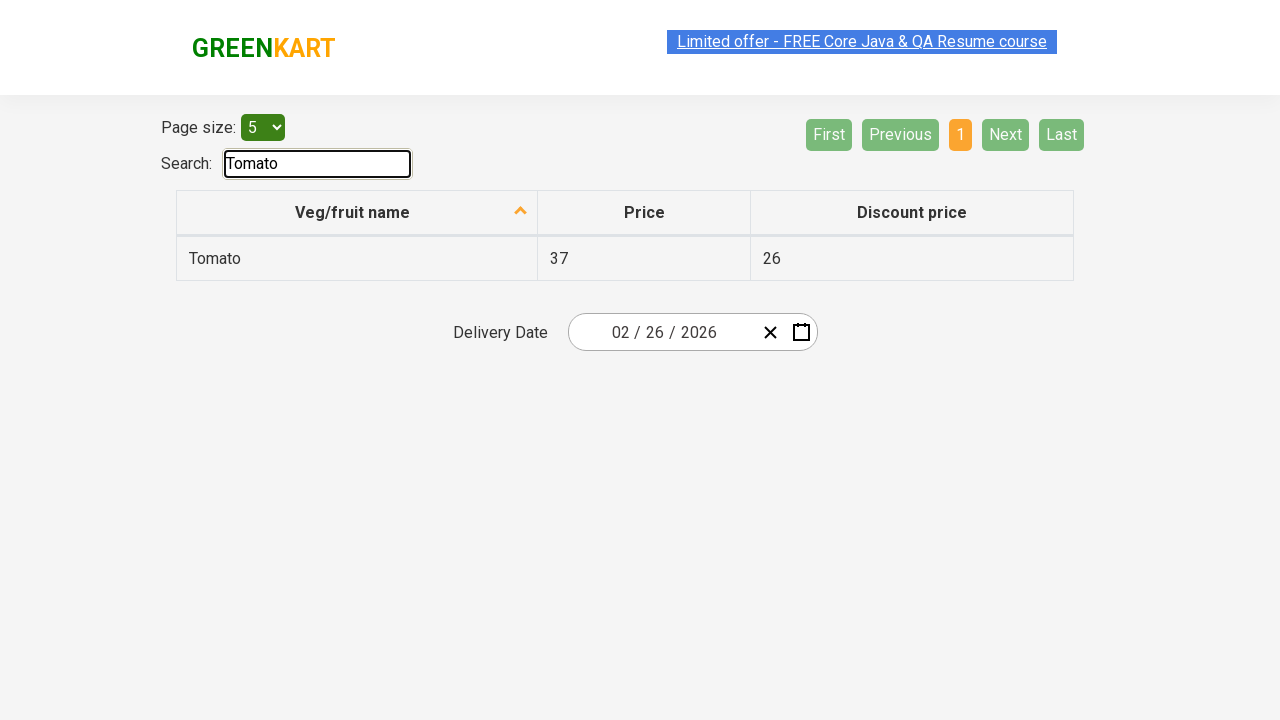

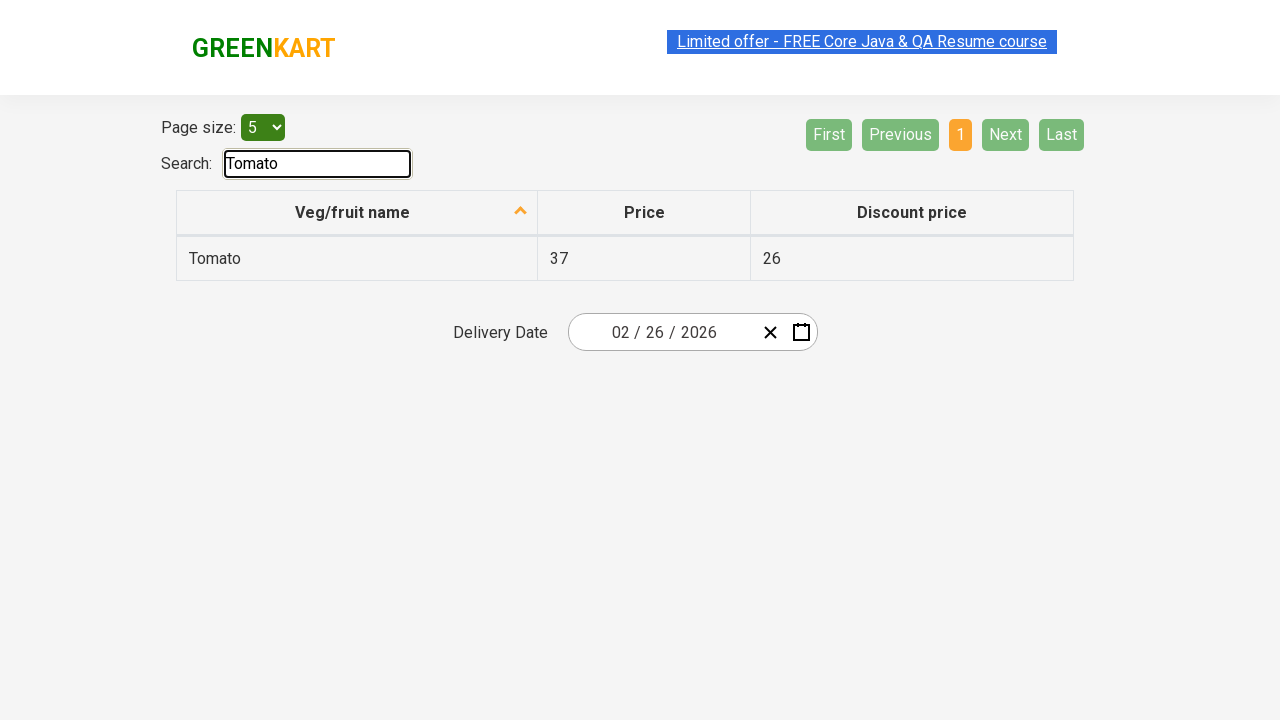